Tests right-click (context menu) functionality on a navigation link

Starting URL: https://jqueryui.com/slider/

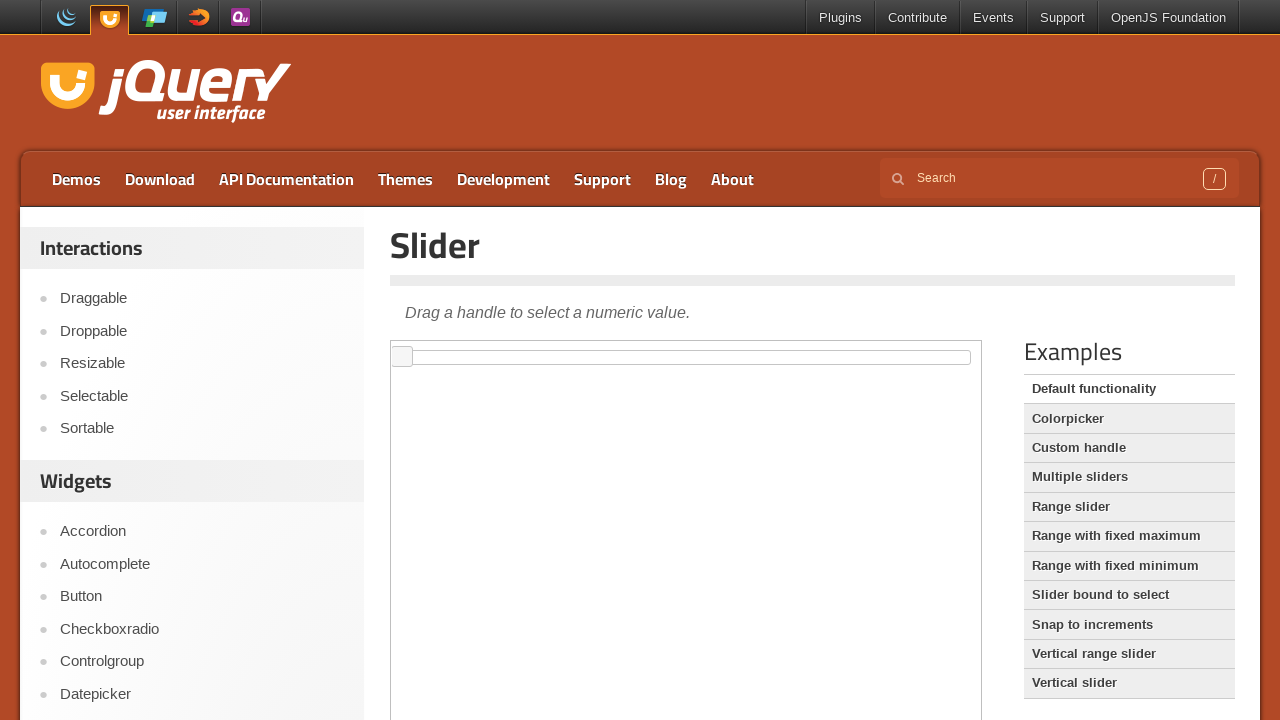

Right-clicked on the Droppable navigation link to open context menu at (202, 331) on a:has-text('Droppable')
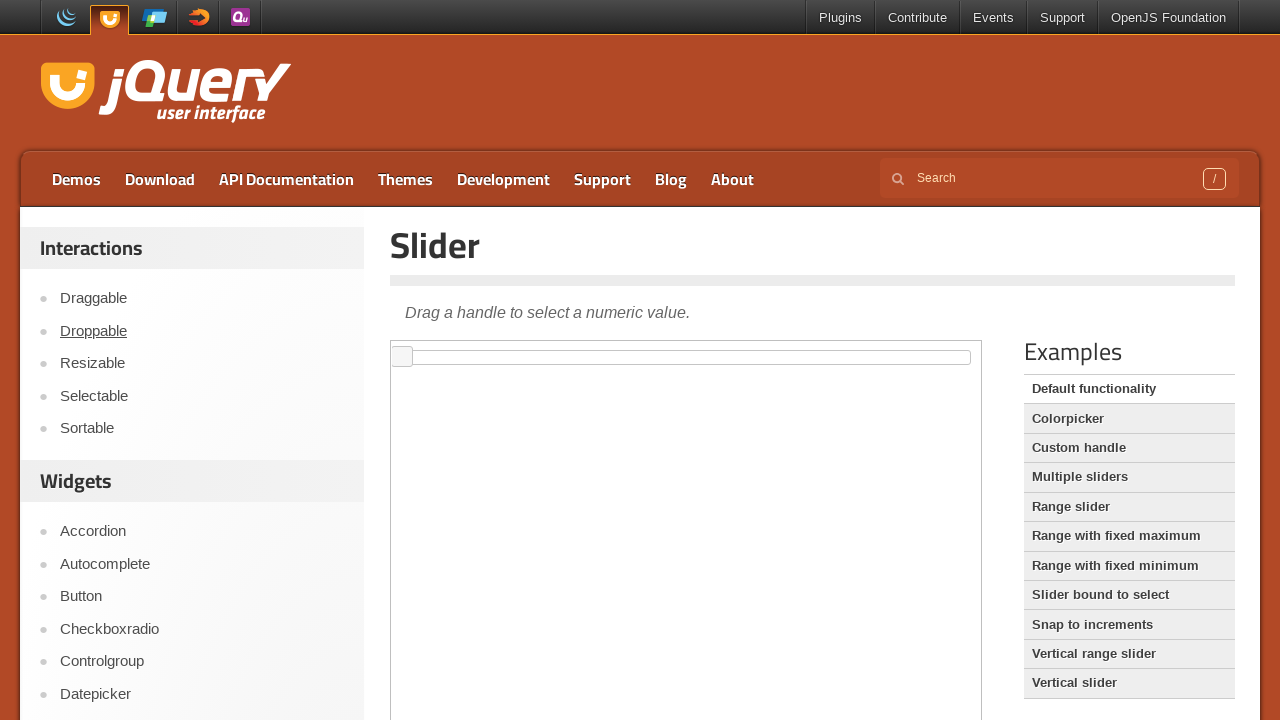

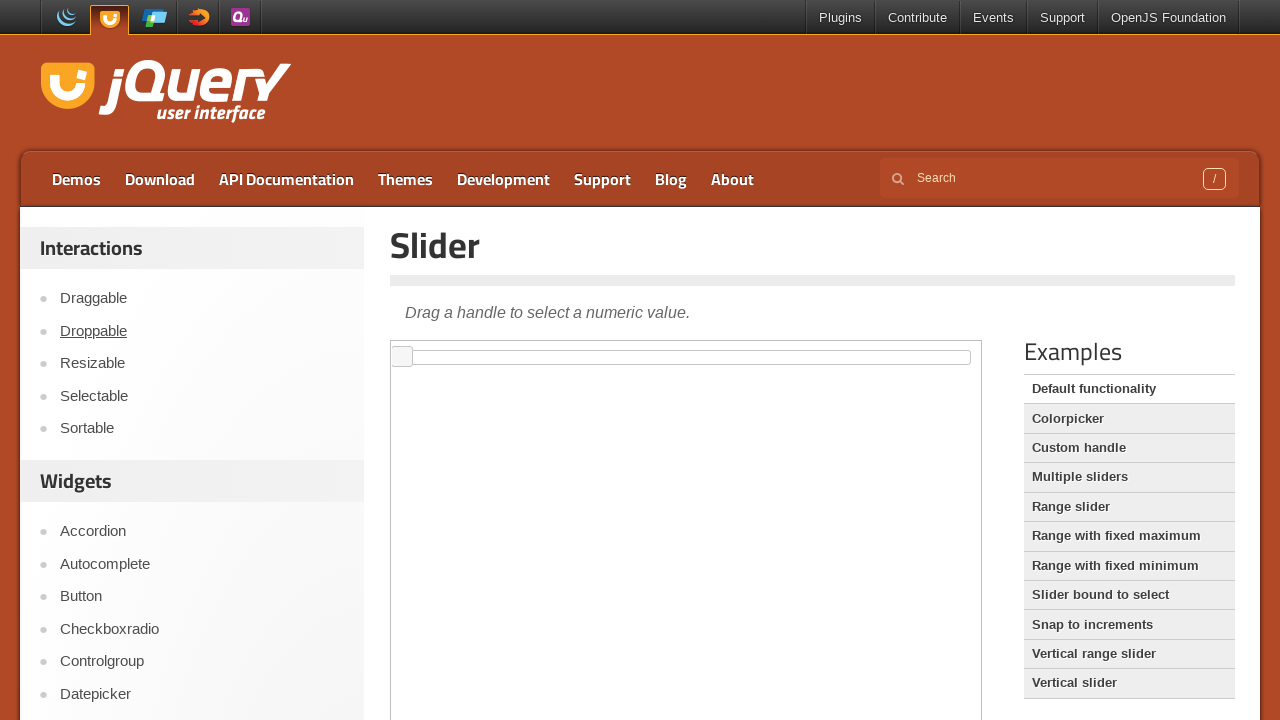